Tests AngularJS data binding by entering a name "Julie" in the input field and verifying the greeting text updates accordingly

Starting URL: https://www.angularjs.org

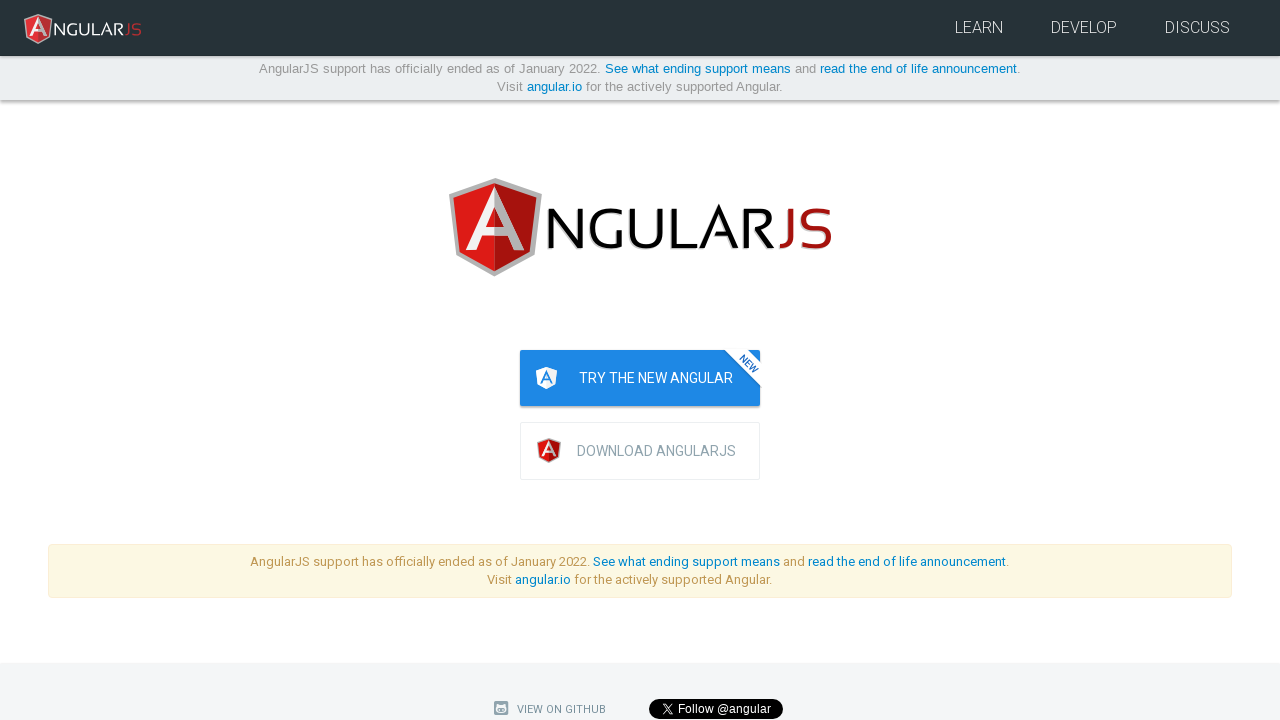

Entered 'Julie' in the name input field on input[ng-model='yourName']
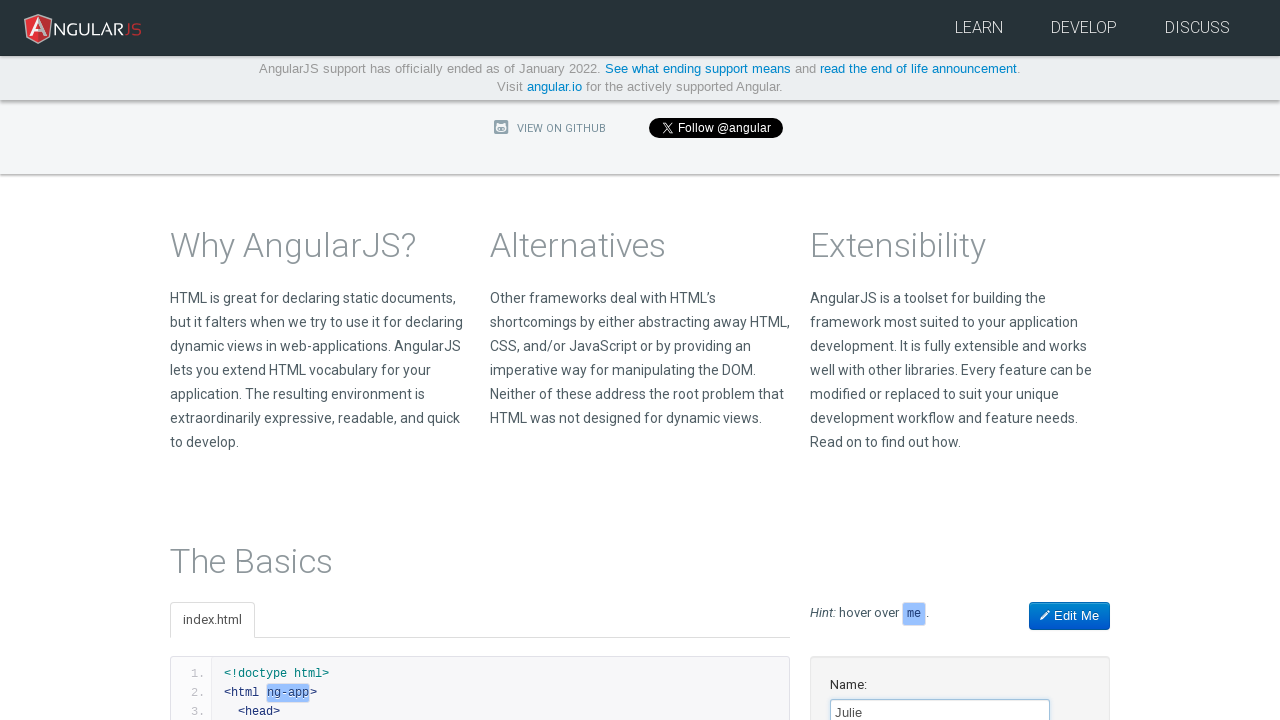

Verified greeting text 'Hello Julie!' appeared due to AngularJS data binding
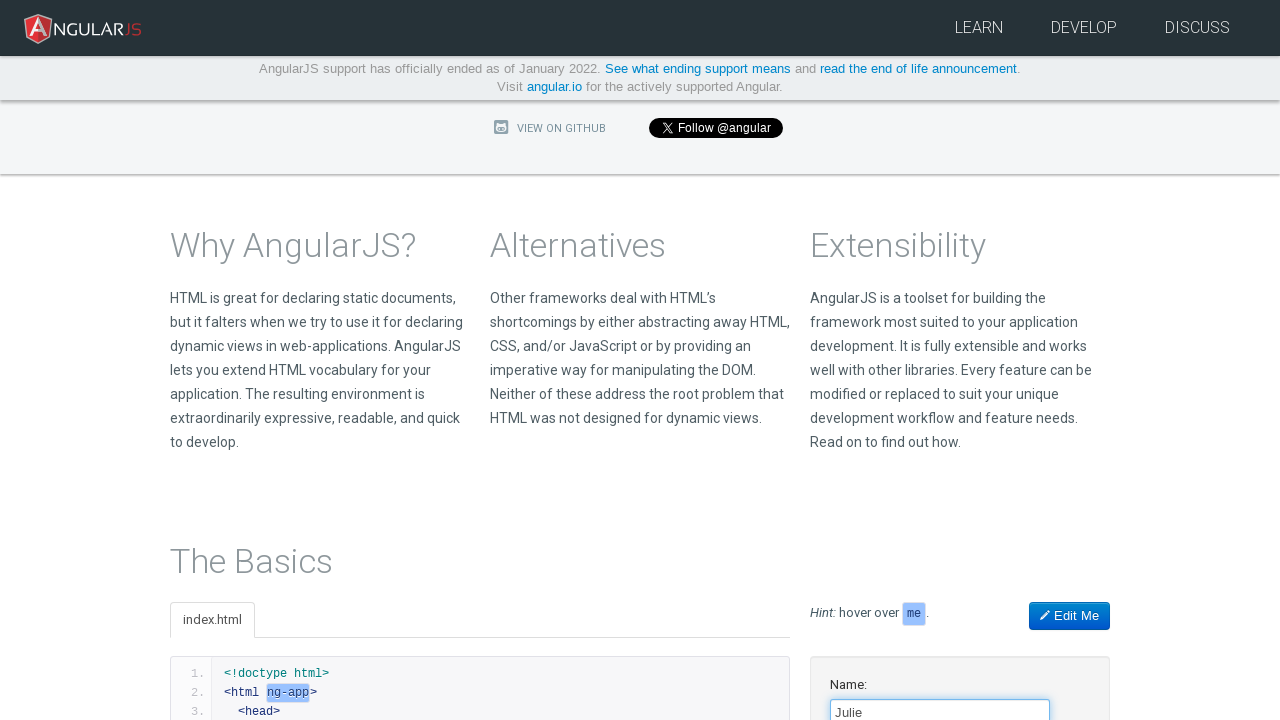

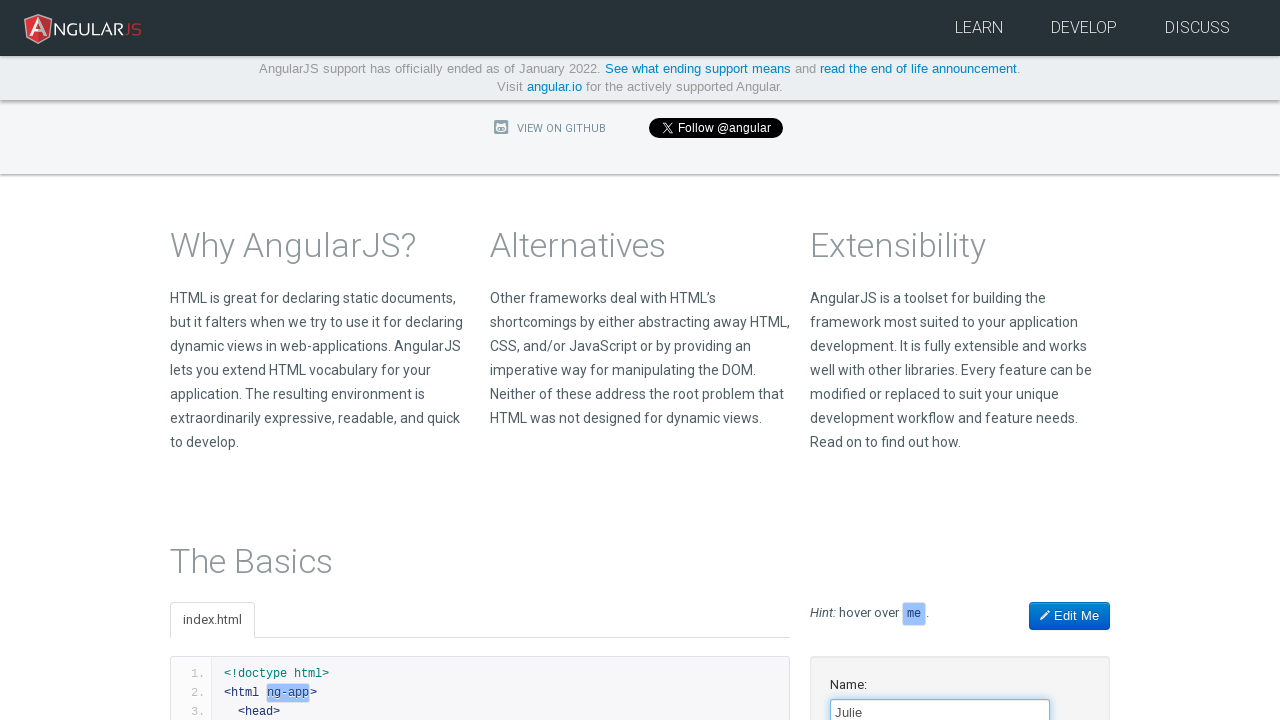